Tests slider handling by dragging the minimum and maximum price range sliders to different positions using mouse actions

Starting URL: https://www.jqueryscript.net/demo/Price-Range-Slider-jQuery-UI/

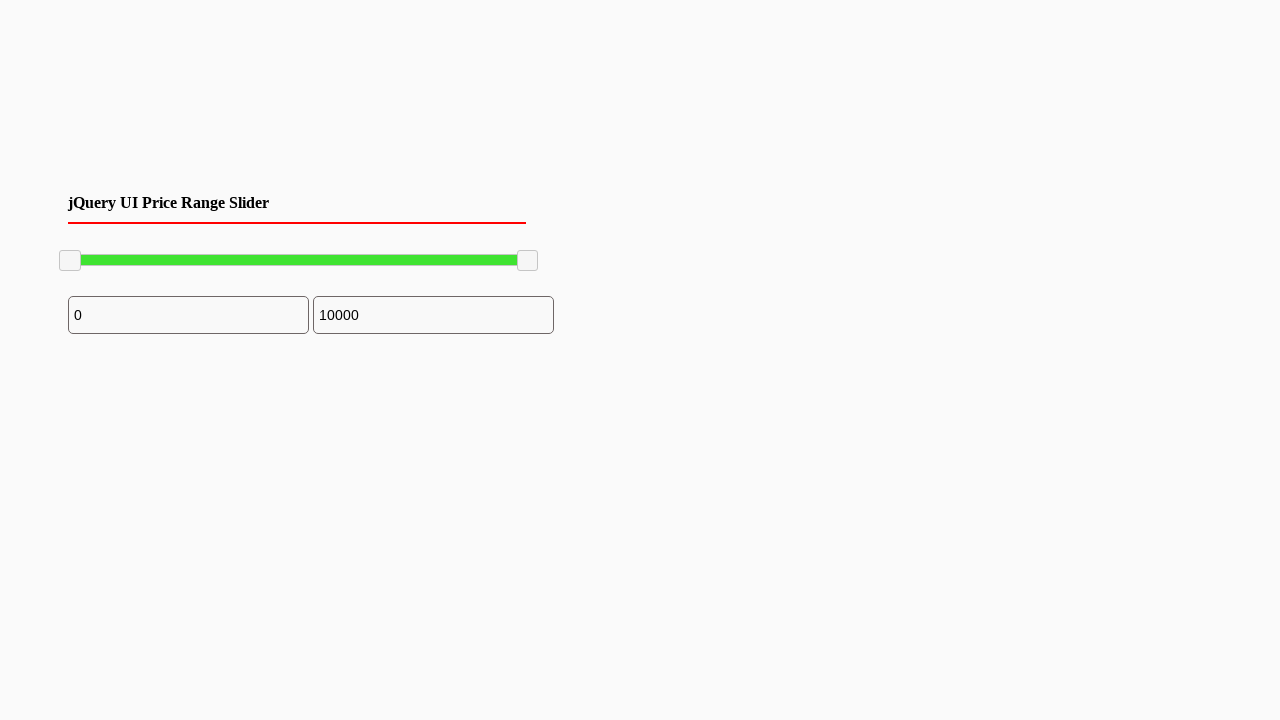

Located minimum slider handle element
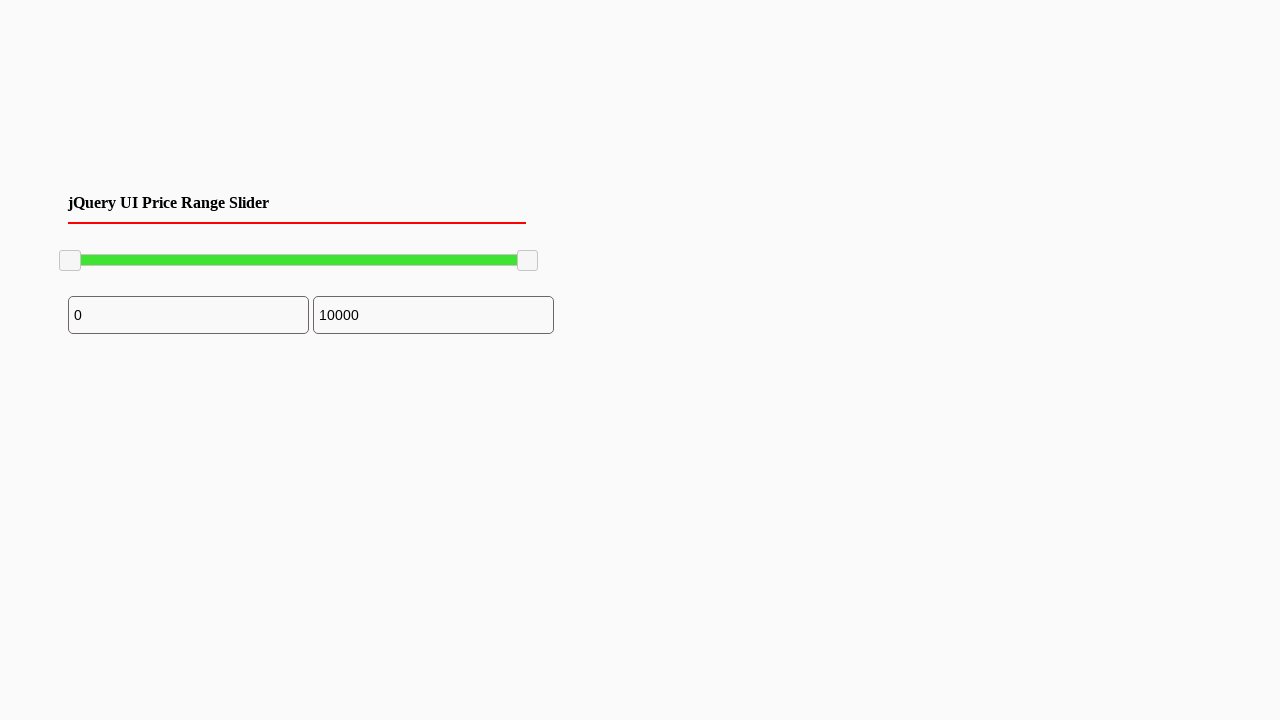

Minimum slider handle is visible
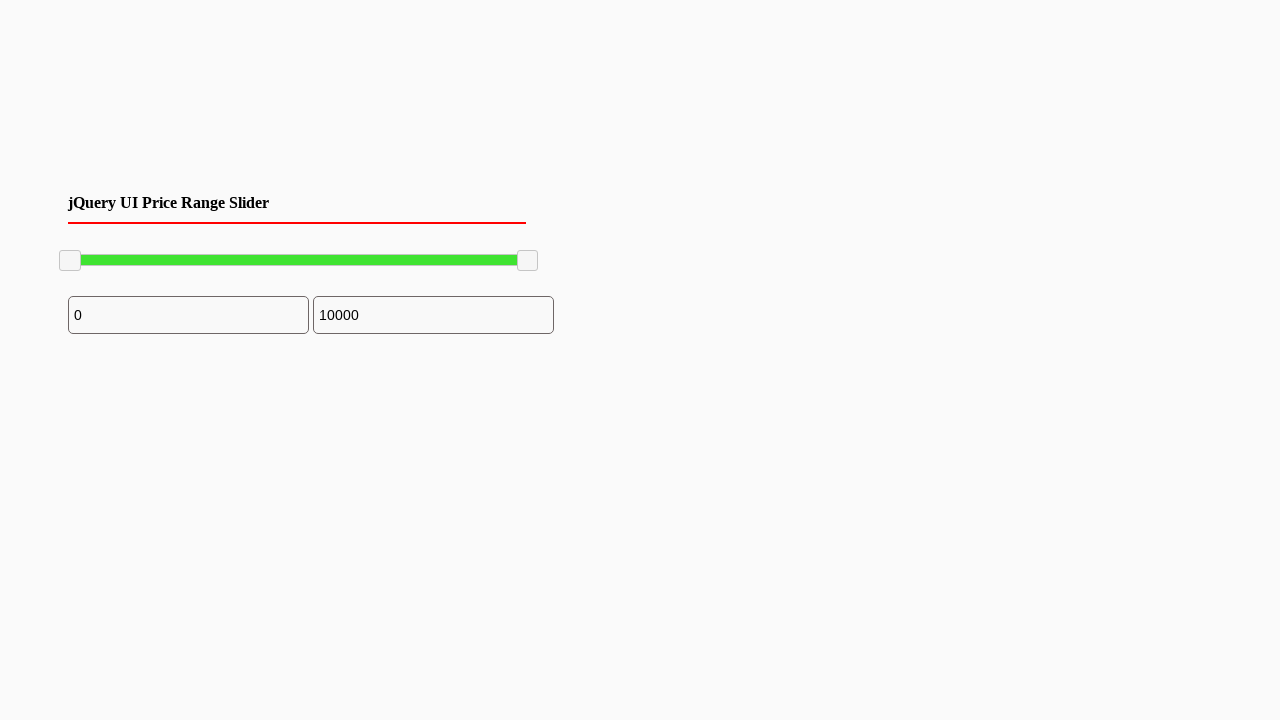

Retrieved bounding box for minimum slider
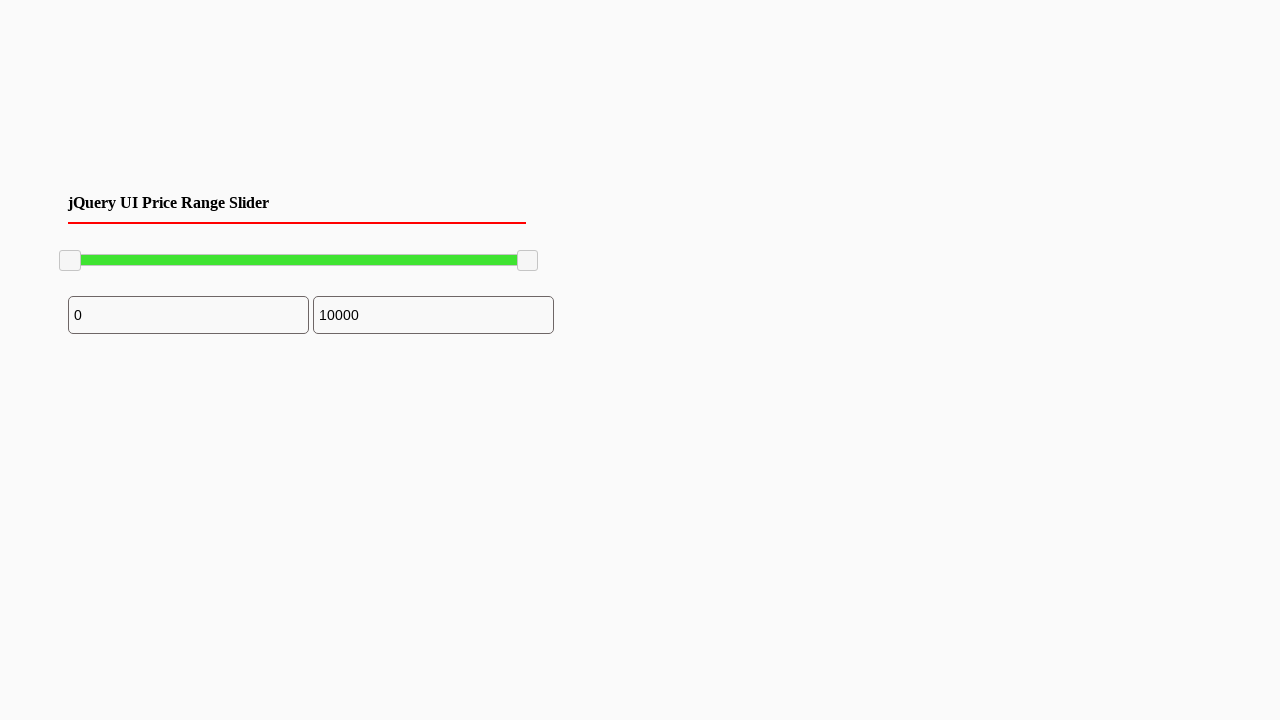

Moved mouse to minimum slider handle center at (70, 261)
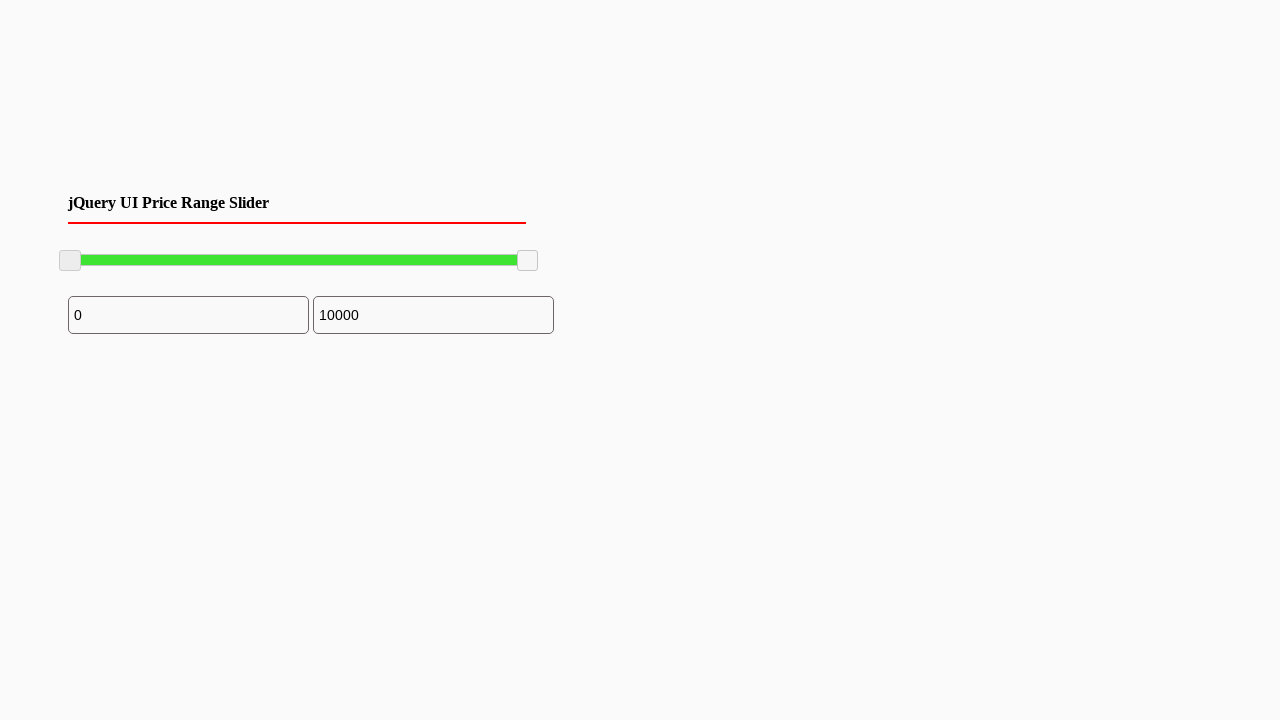

Pressed mouse button down on minimum slider at (70, 261)
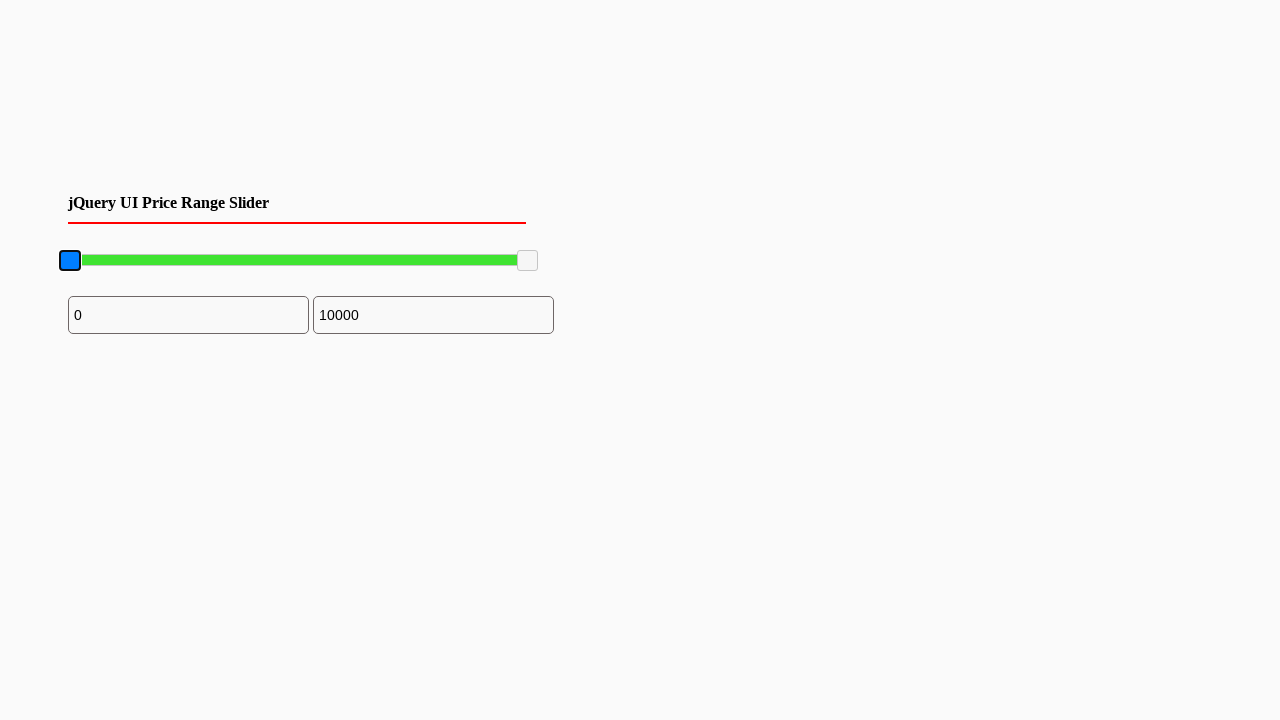

Dragged minimum slider to the right by 150 pixels at (220, 261)
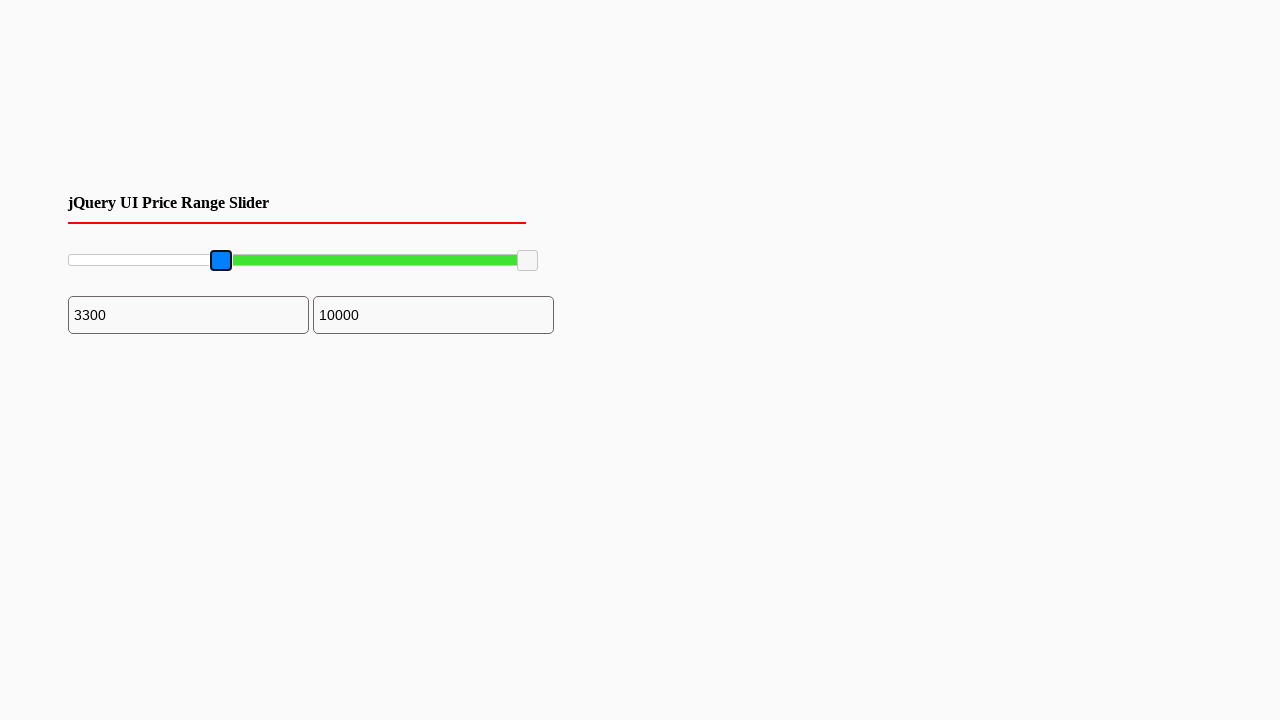

Released mouse button after dragging minimum slider at (220, 261)
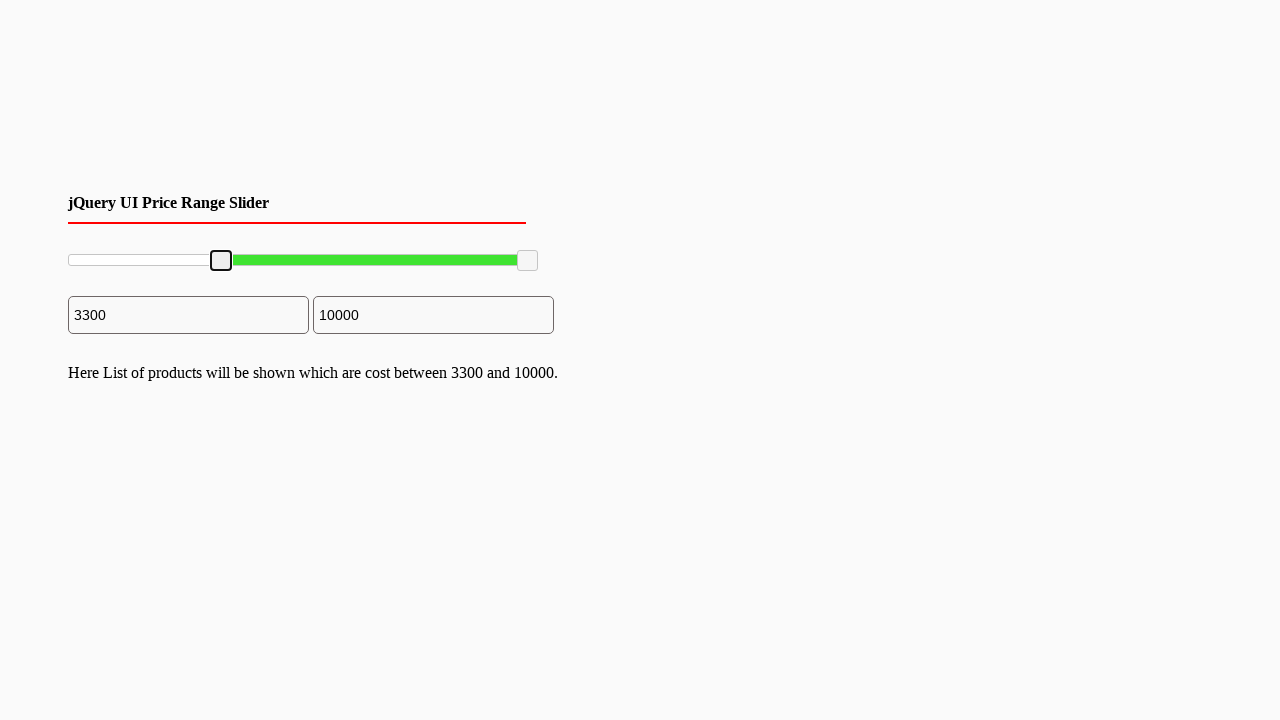

Located maximum slider handle element
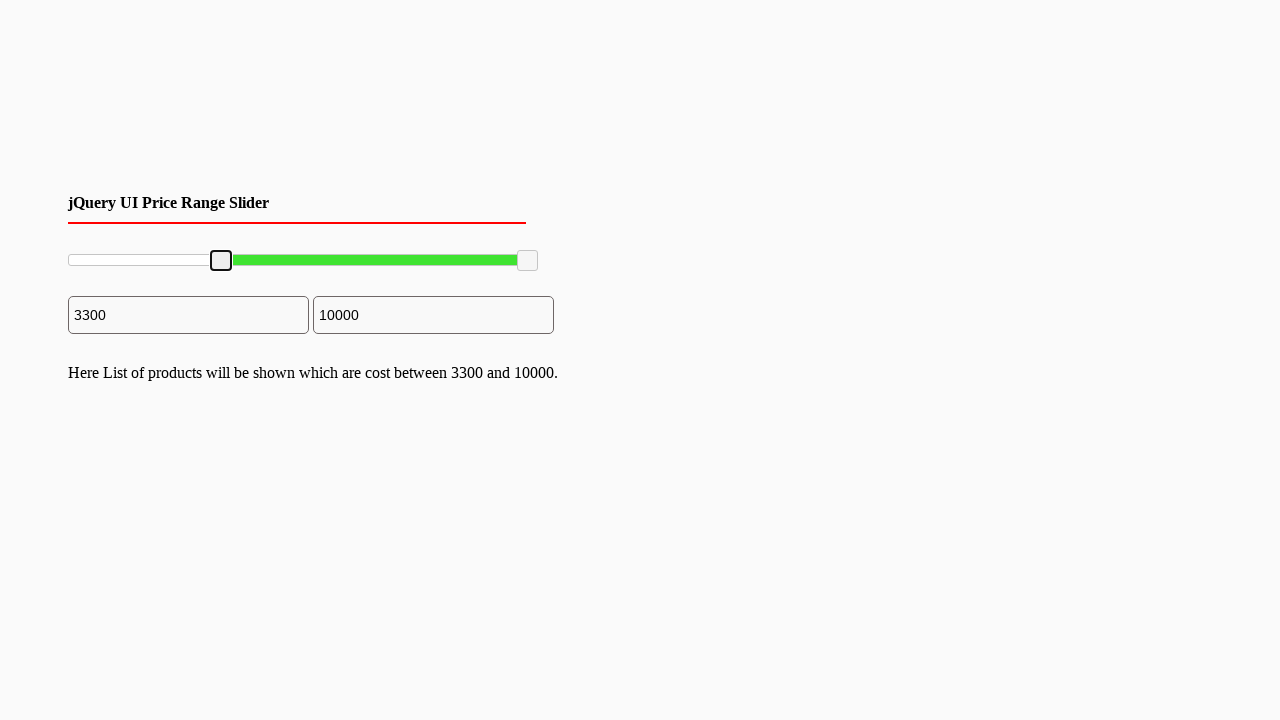

Retrieved bounding box for maximum slider
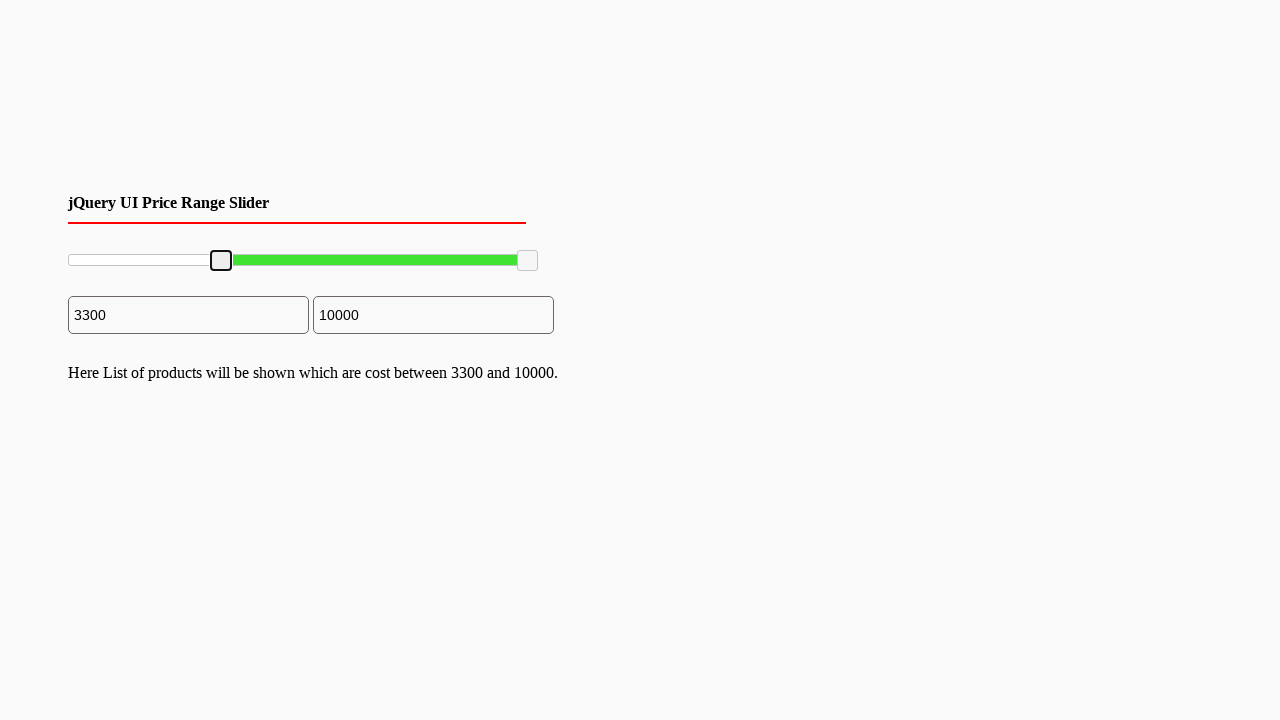

Moved mouse to maximum slider handle center at (528, 261)
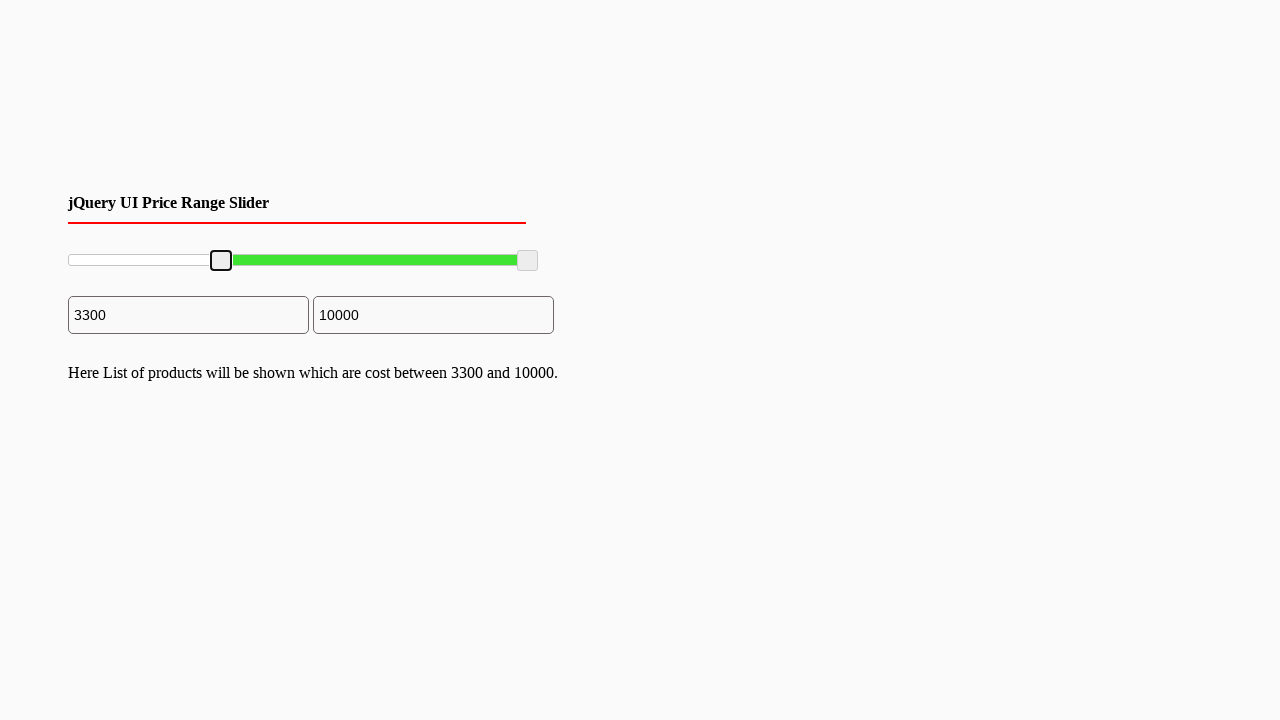

Pressed mouse button down on maximum slider at (528, 261)
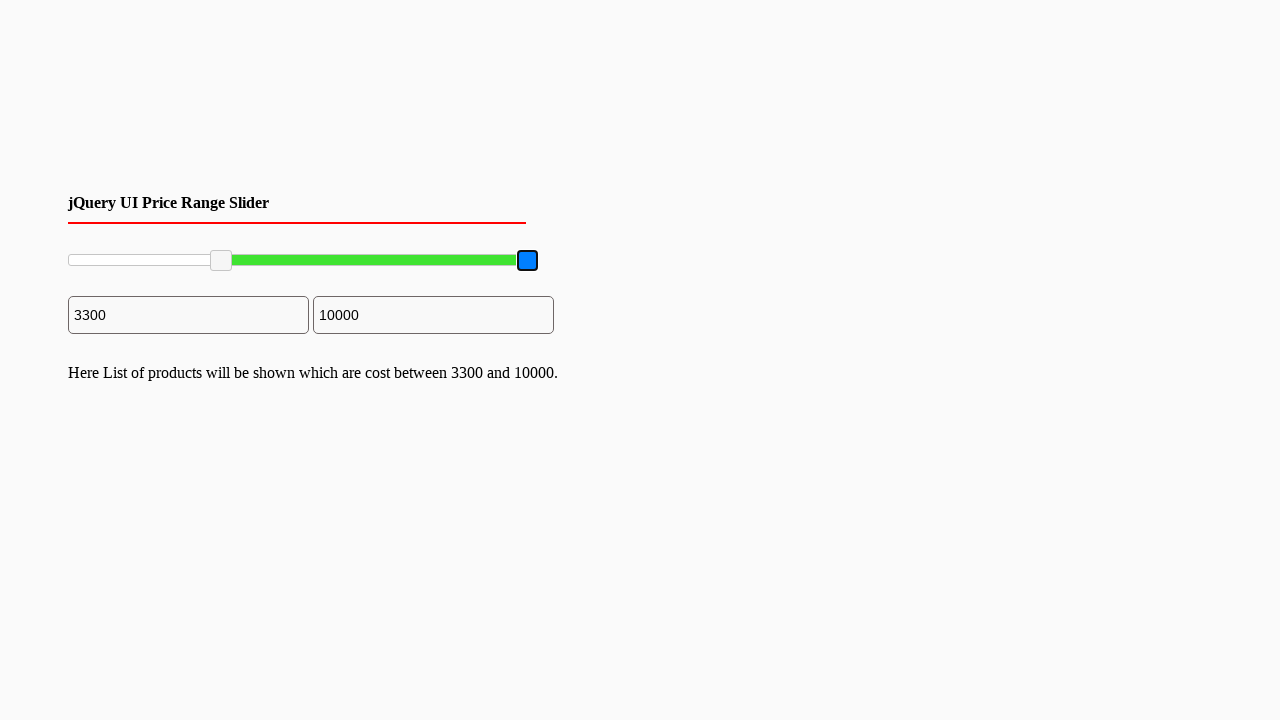

Dragged maximum slider to the left by 50 pixels at (478, 261)
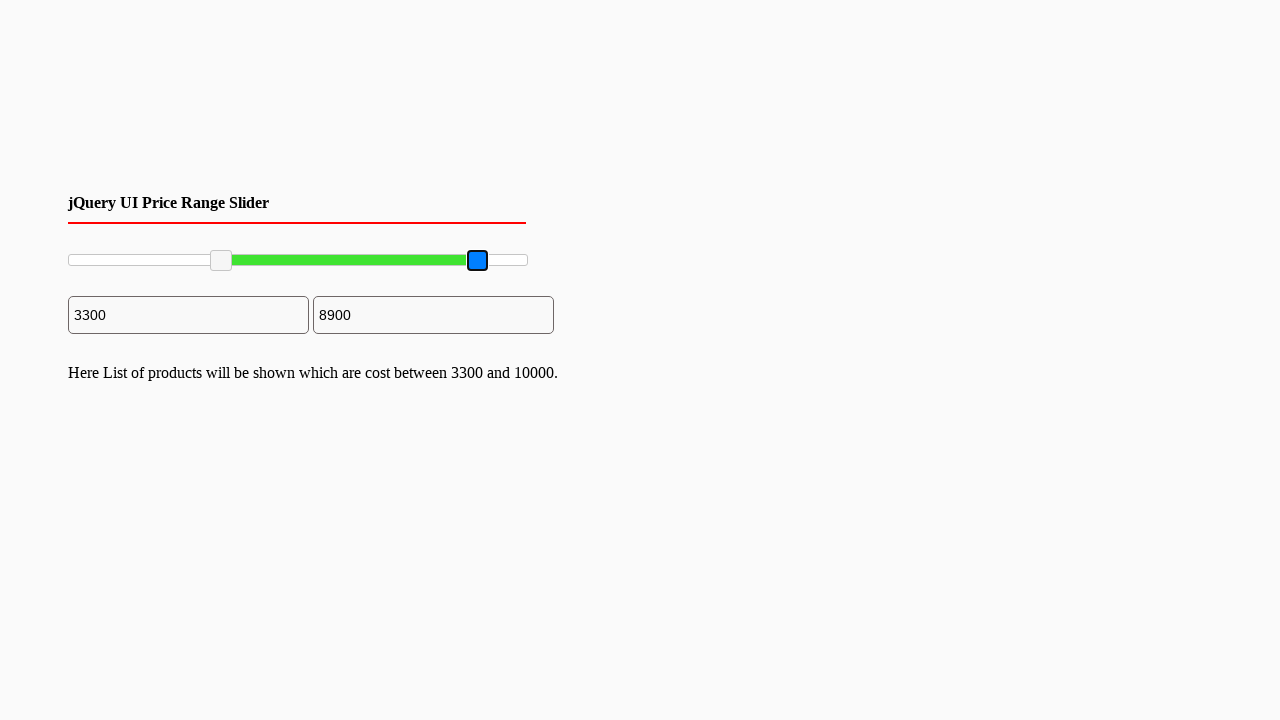

Released mouse button after dragging maximum slider at (478, 261)
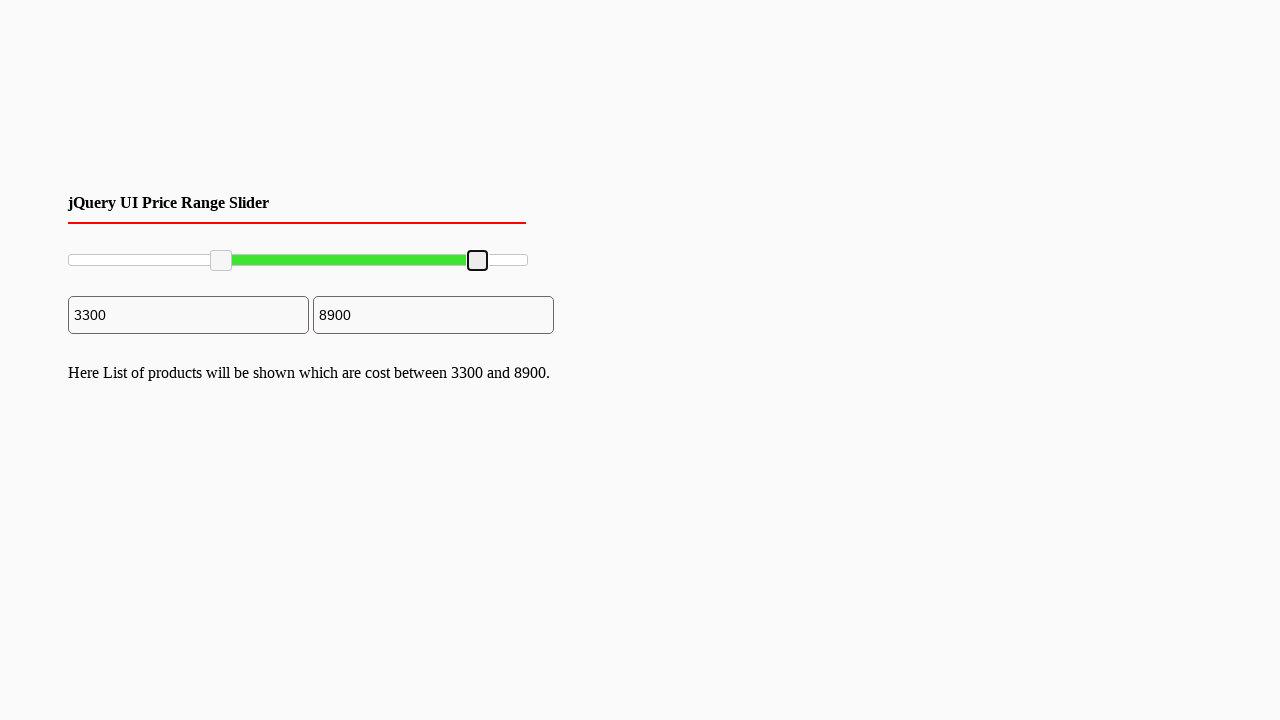

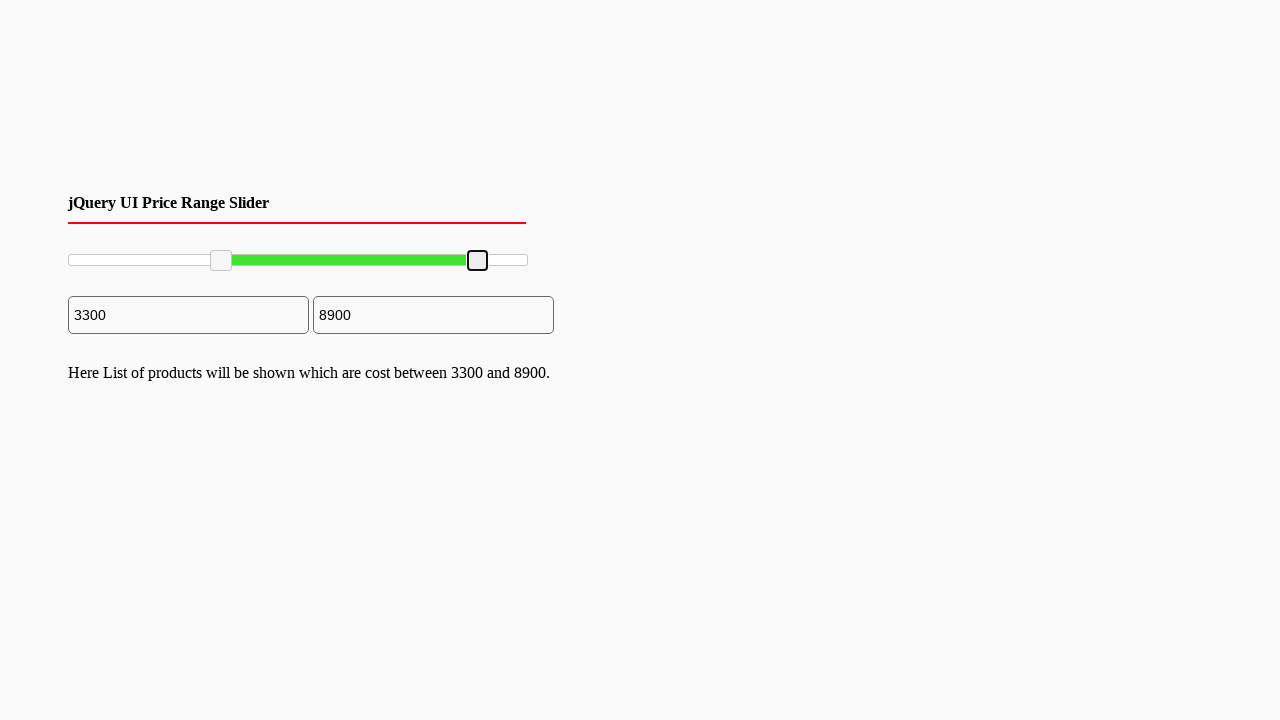